Tests login form validation by submitting with empty password field and verifying the error message is displayed

Starting URL: https://www.saucedemo.com/

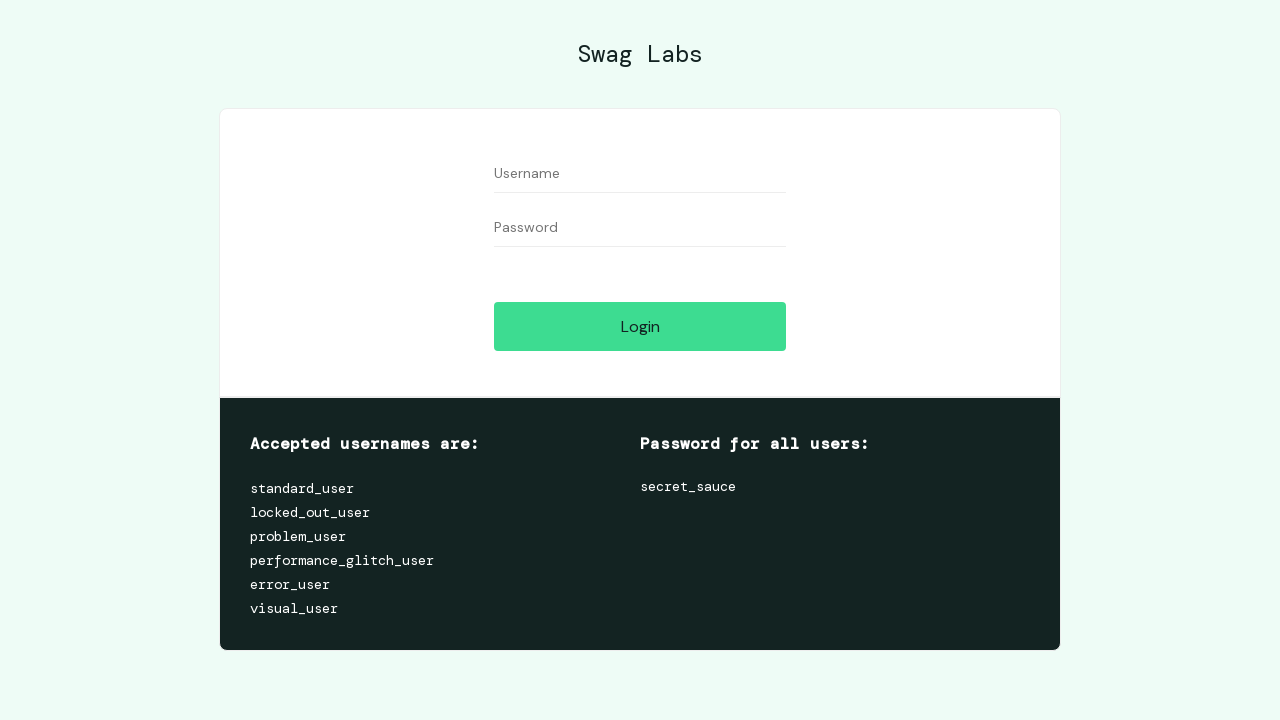

Navigated to Sauce Demo login page
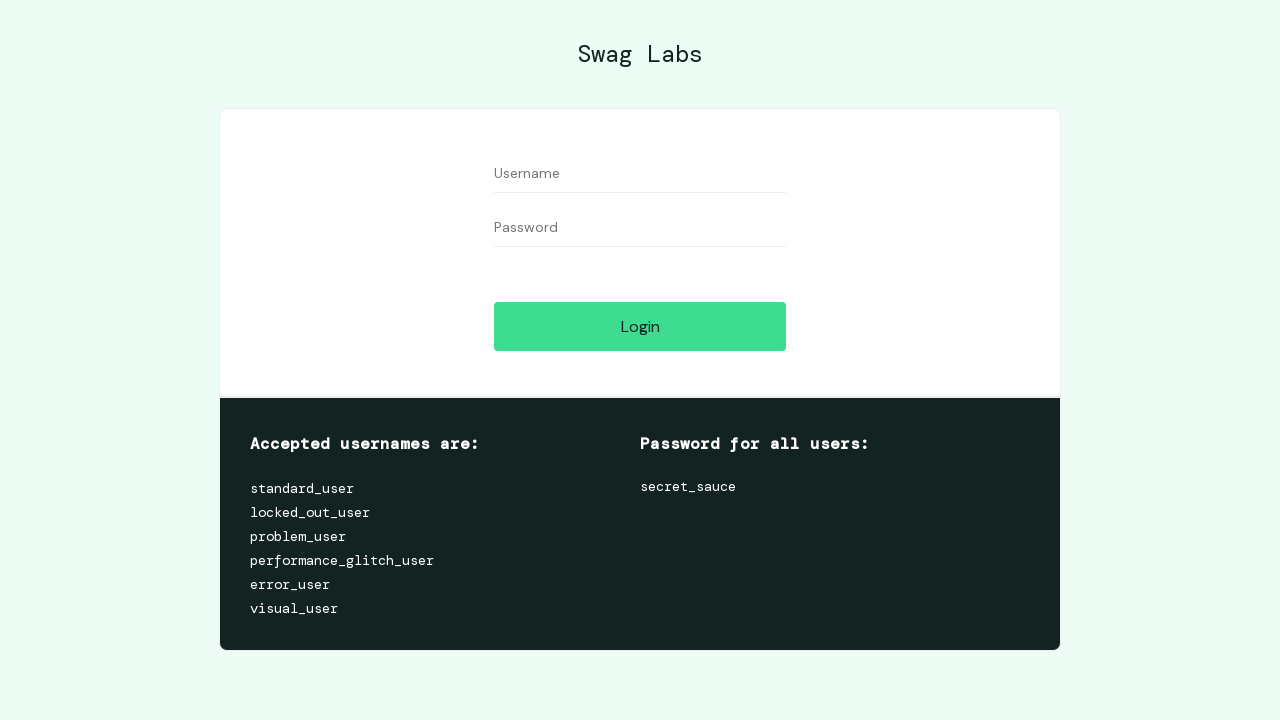

Filled username field with 'standard_user' on //*[@id="user-name"]
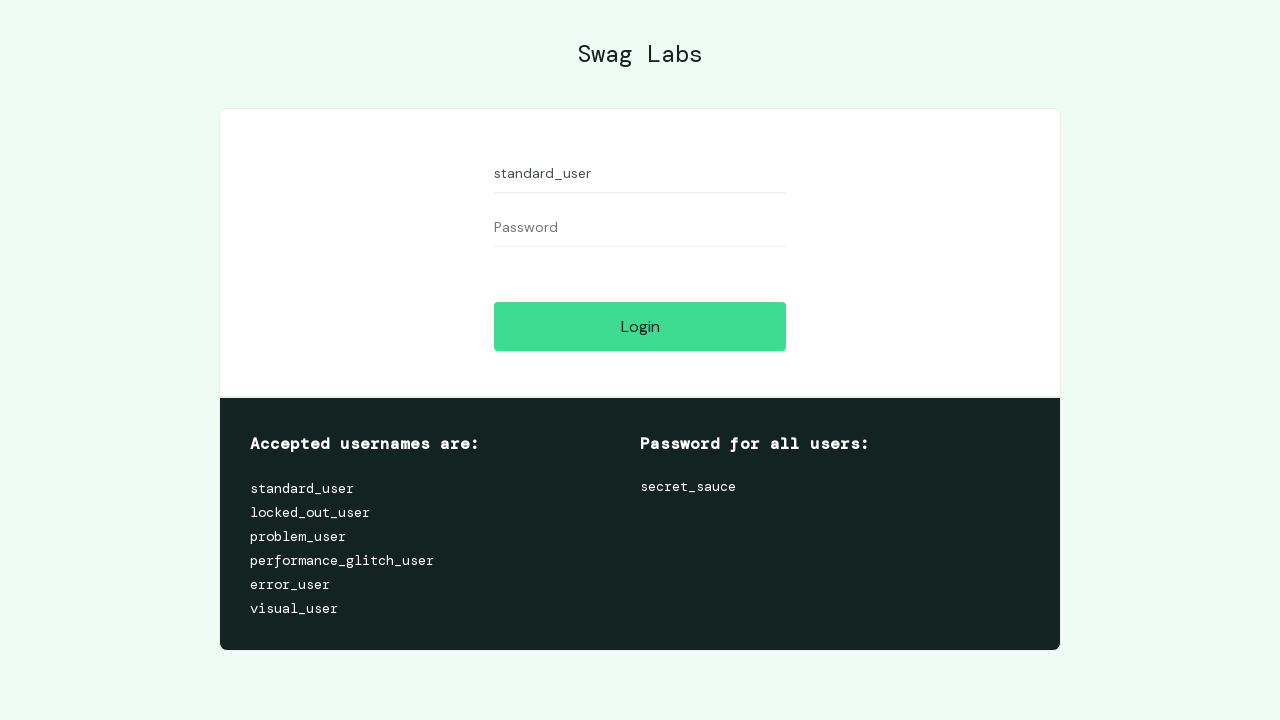

Clicked login button with empty password field at (640, 326) on xpath=//*[@id="login-button"]
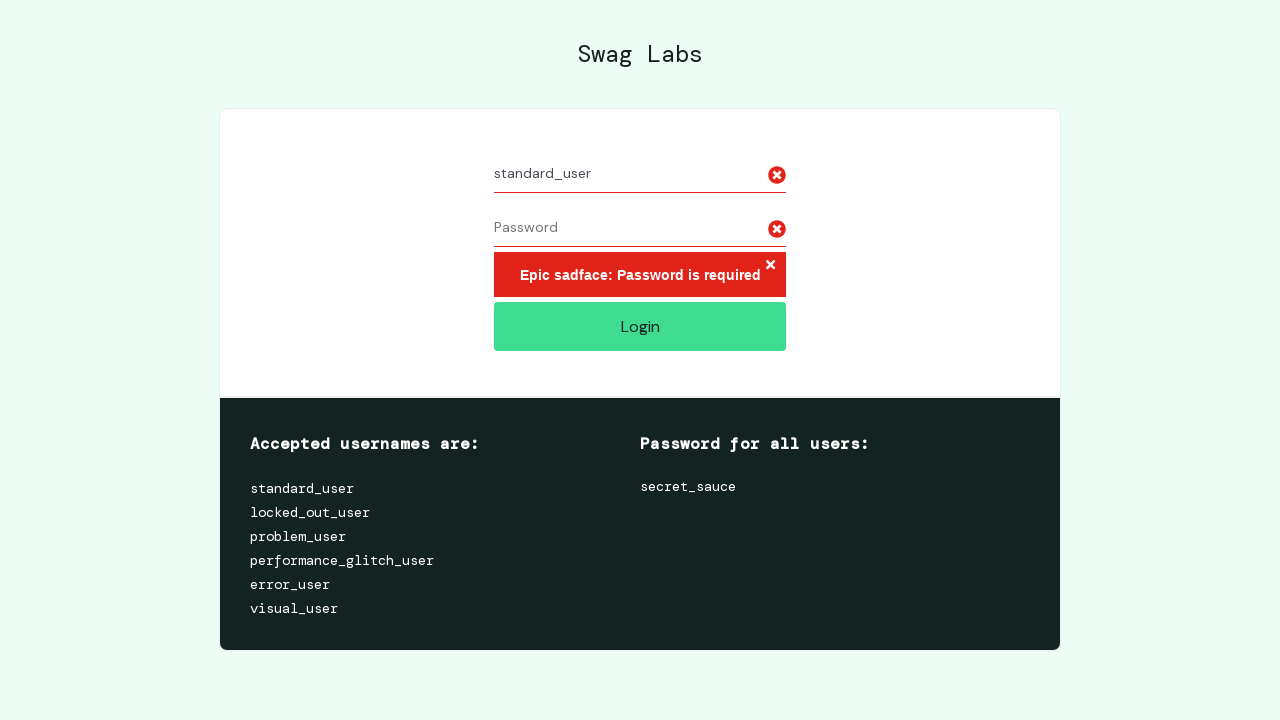

Error message appeared on login form
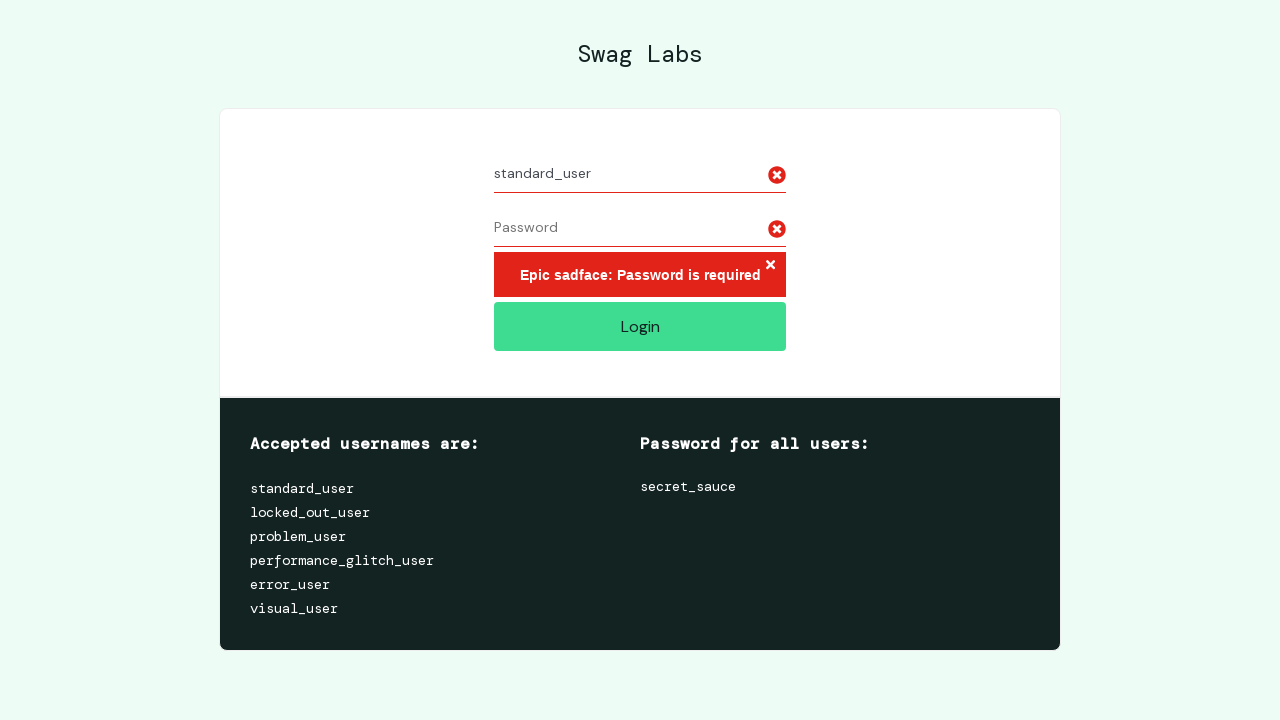

Located error message element
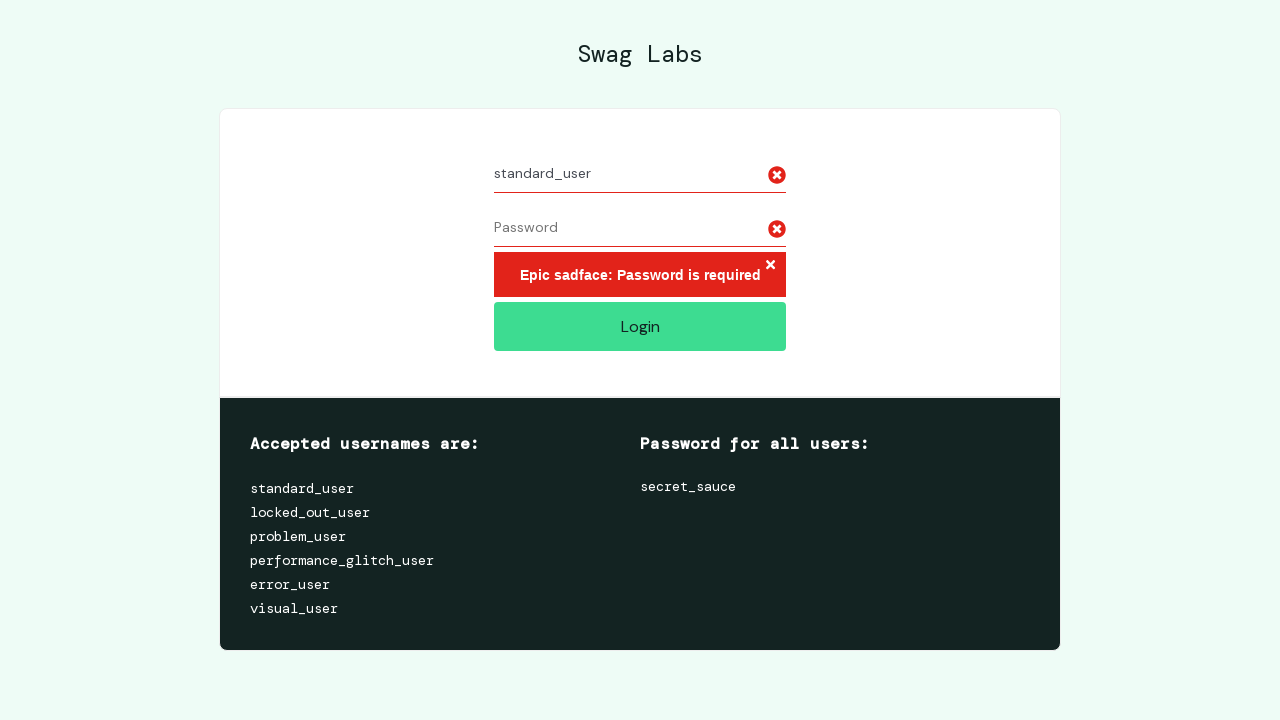

Verified error message text: 'Epic sadface: Password is required'
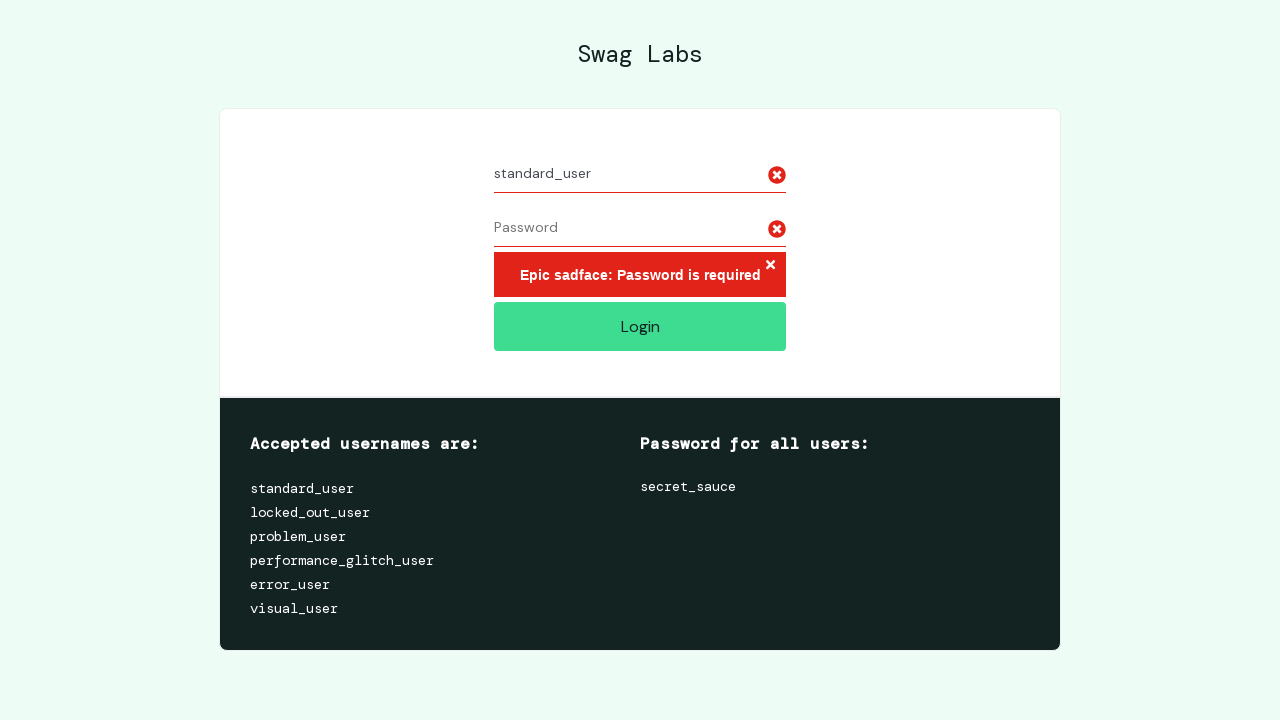

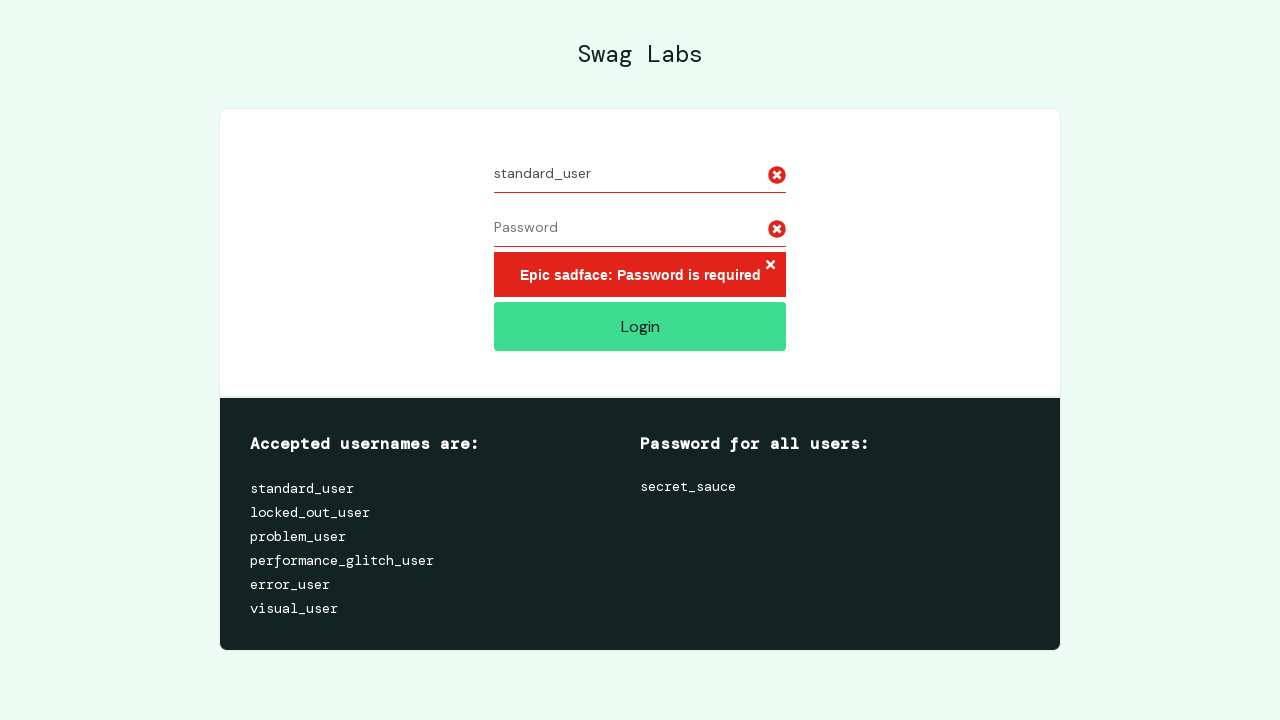